Tests checkbox functionality by verifying initial states of two checkboxes, clicking each one, and verifying the state changes after each click.

Starting URL: https://the-internet.herokuapp.com/checkboxes

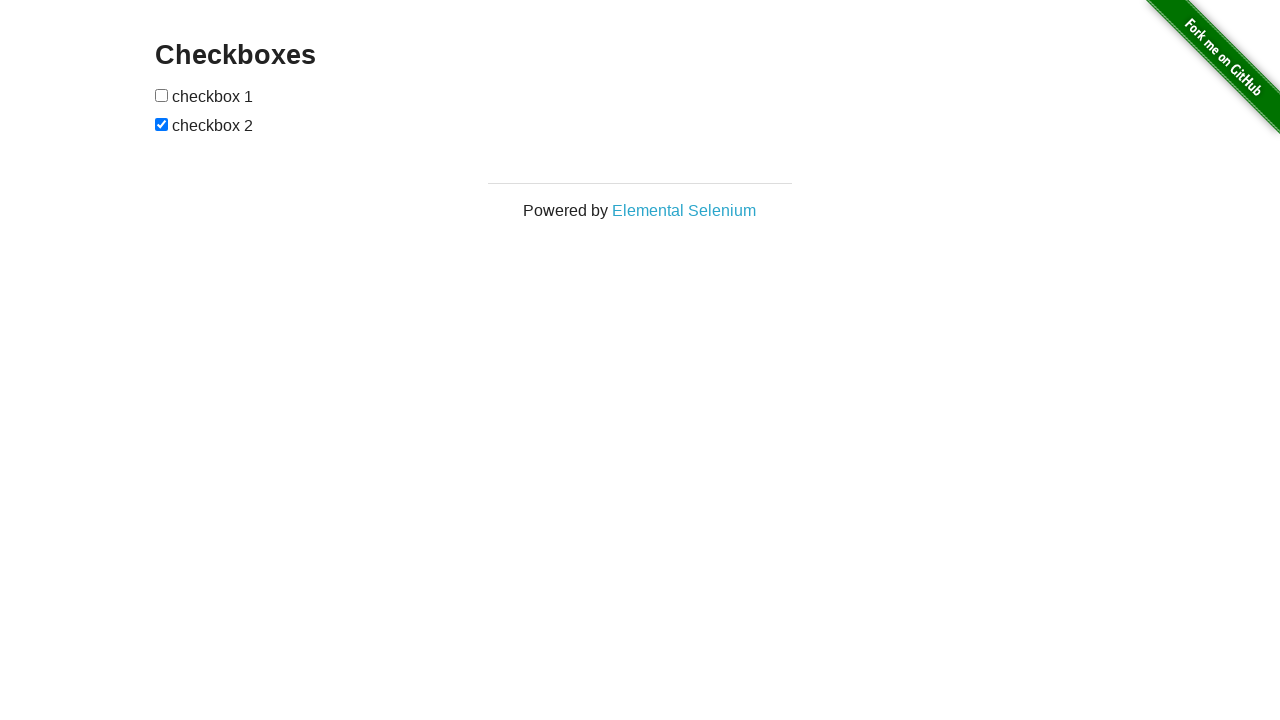

Located the first checkbox element
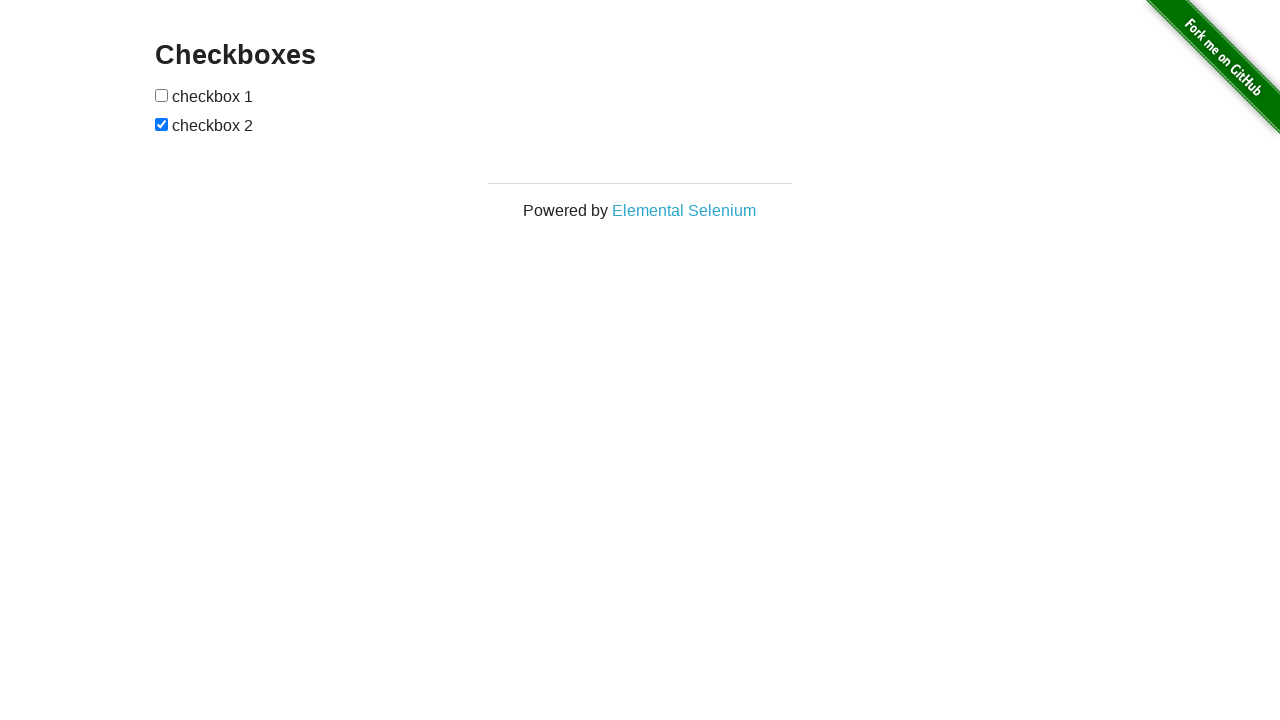

Located the second checkbox element
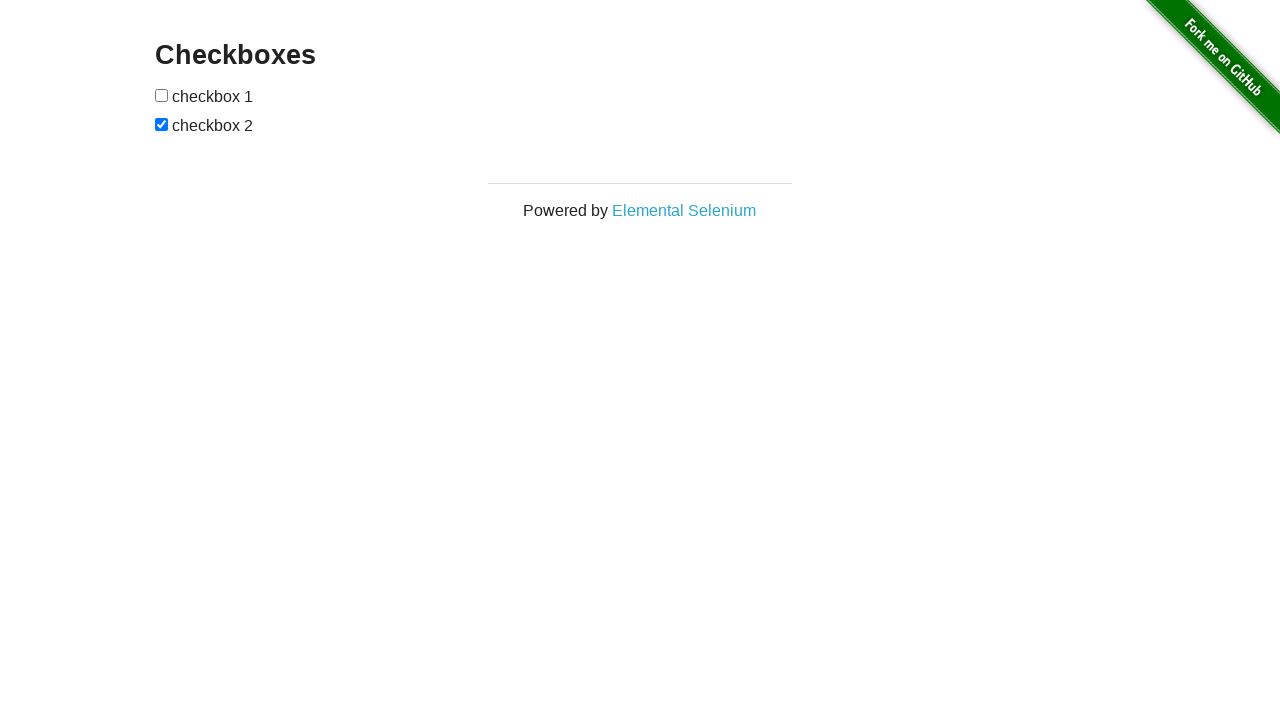

Verified first checkbox is not selected initially
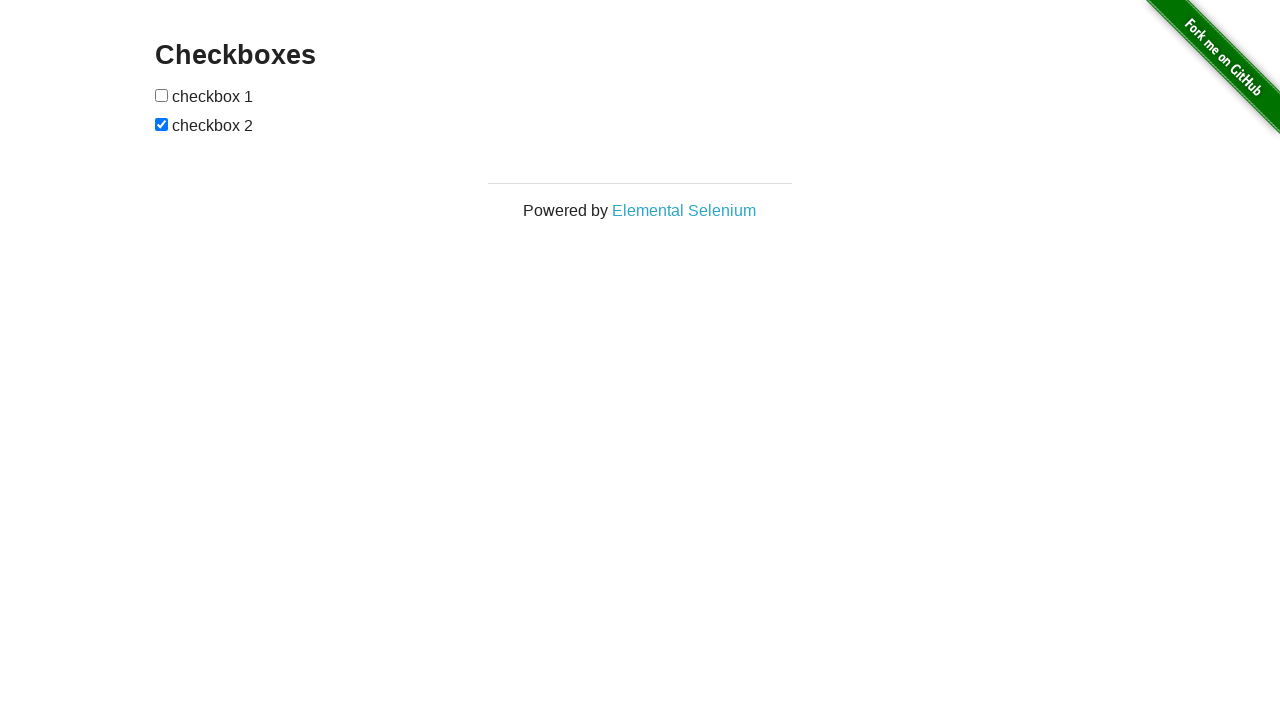

Verified second checkbox is selected initially
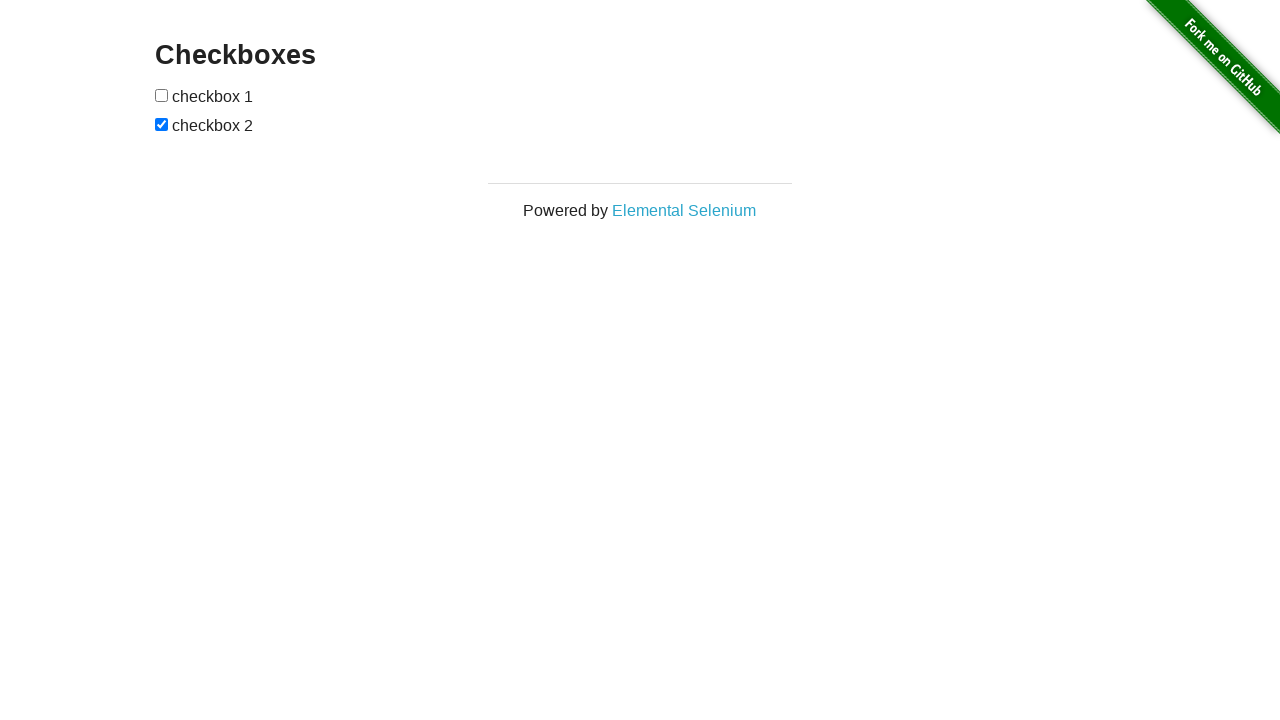

Clicked the first checkbox at (162, 95) on input[type='checkbox'] >> nth=0
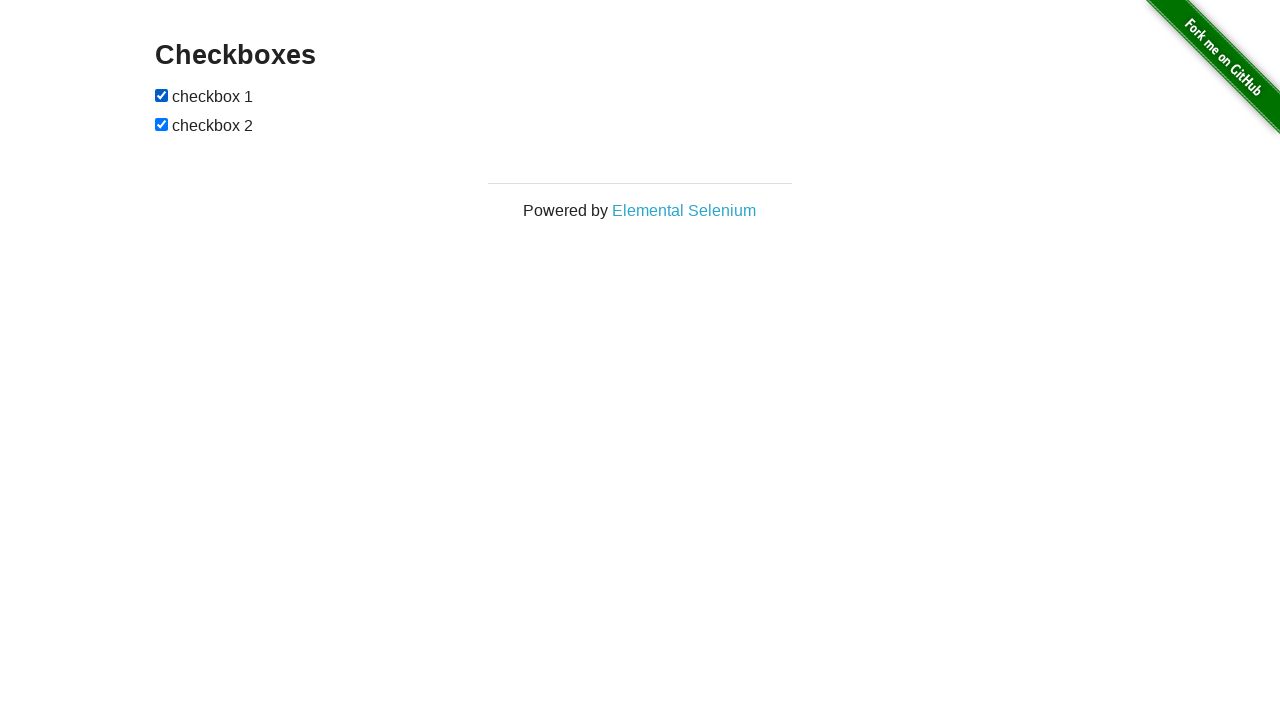

Verified first checkbox is now selected after clicking
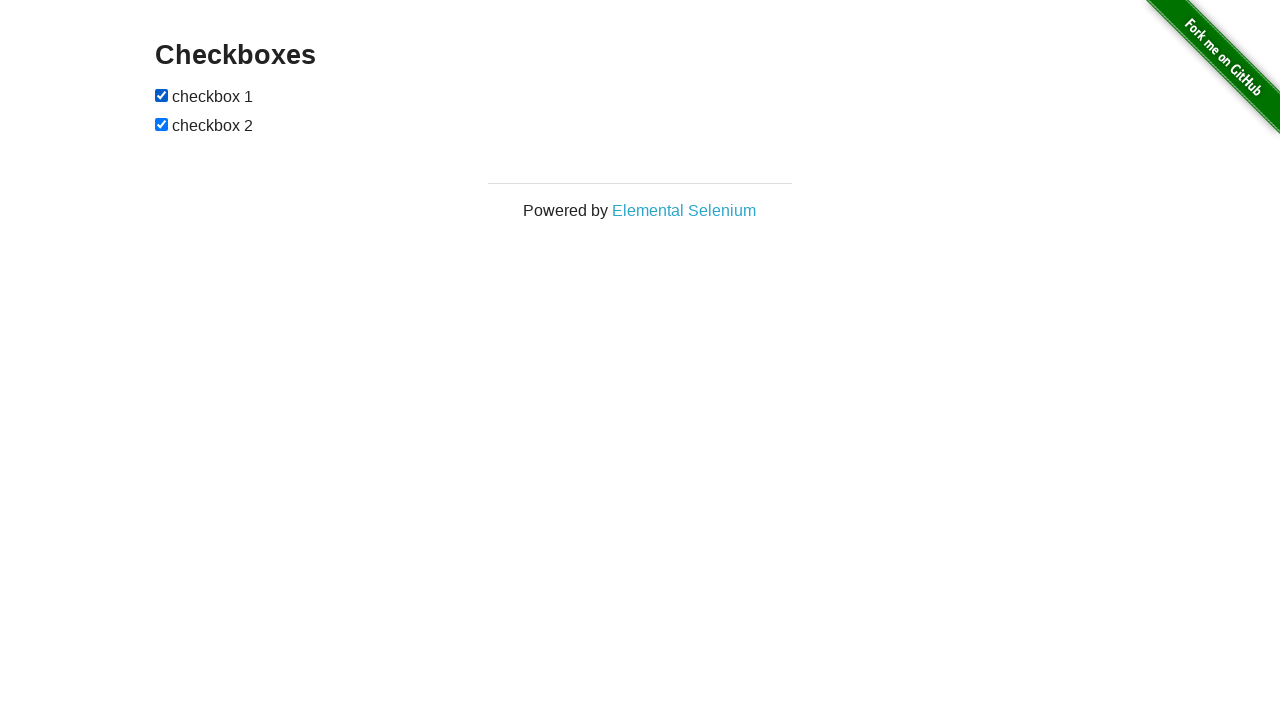

Verified second checkbox is still selected
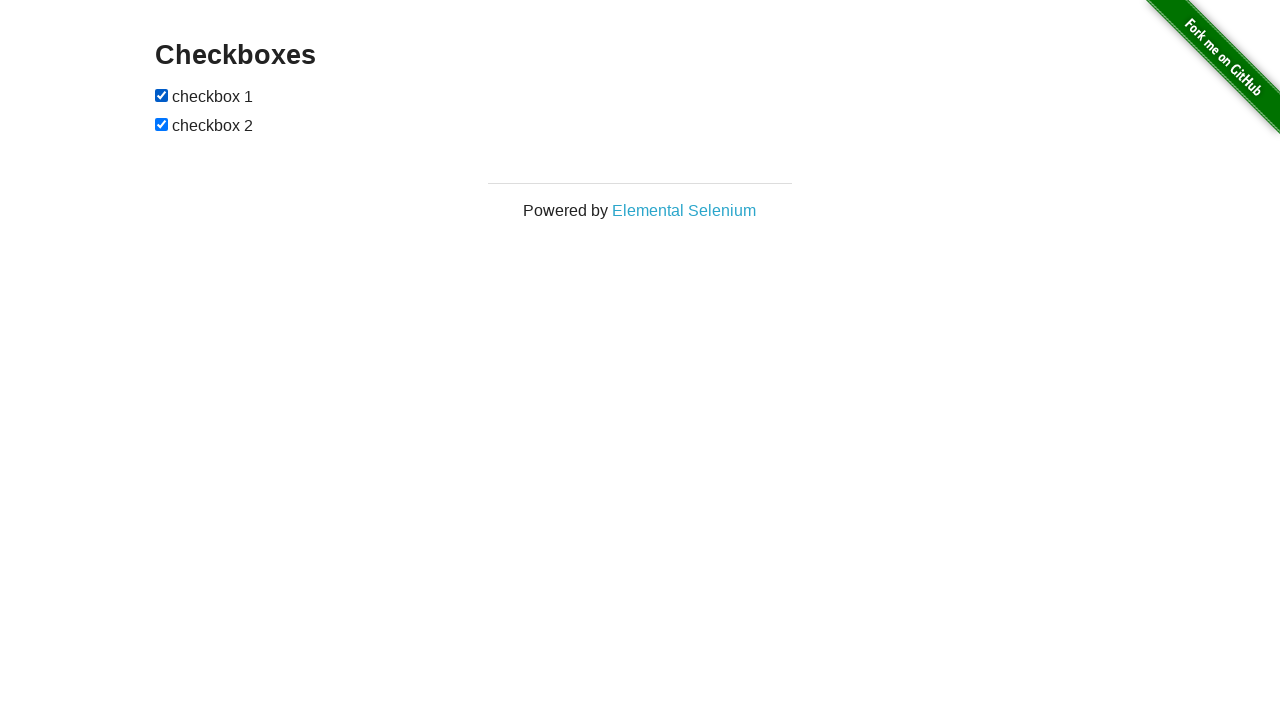

Clicked the second checkbox at (162, 124) on input[type='checkbox'] >> nth=1
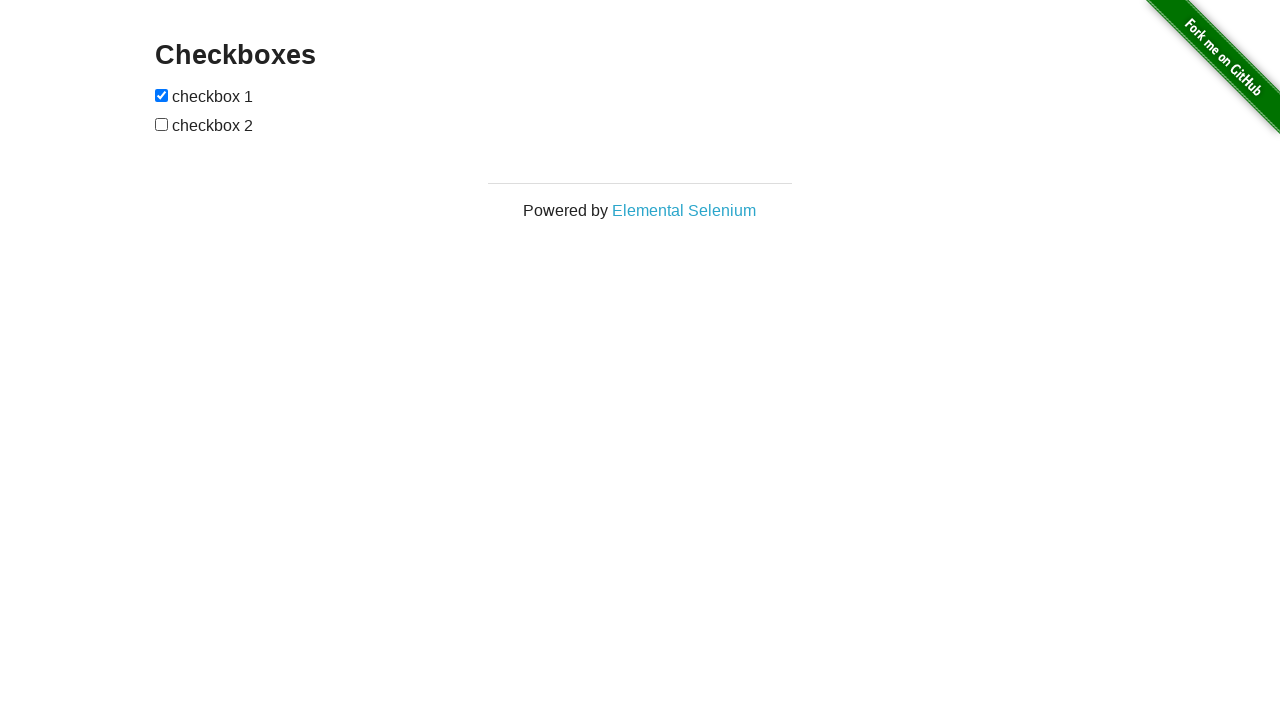

Verified first checkbox is still selected
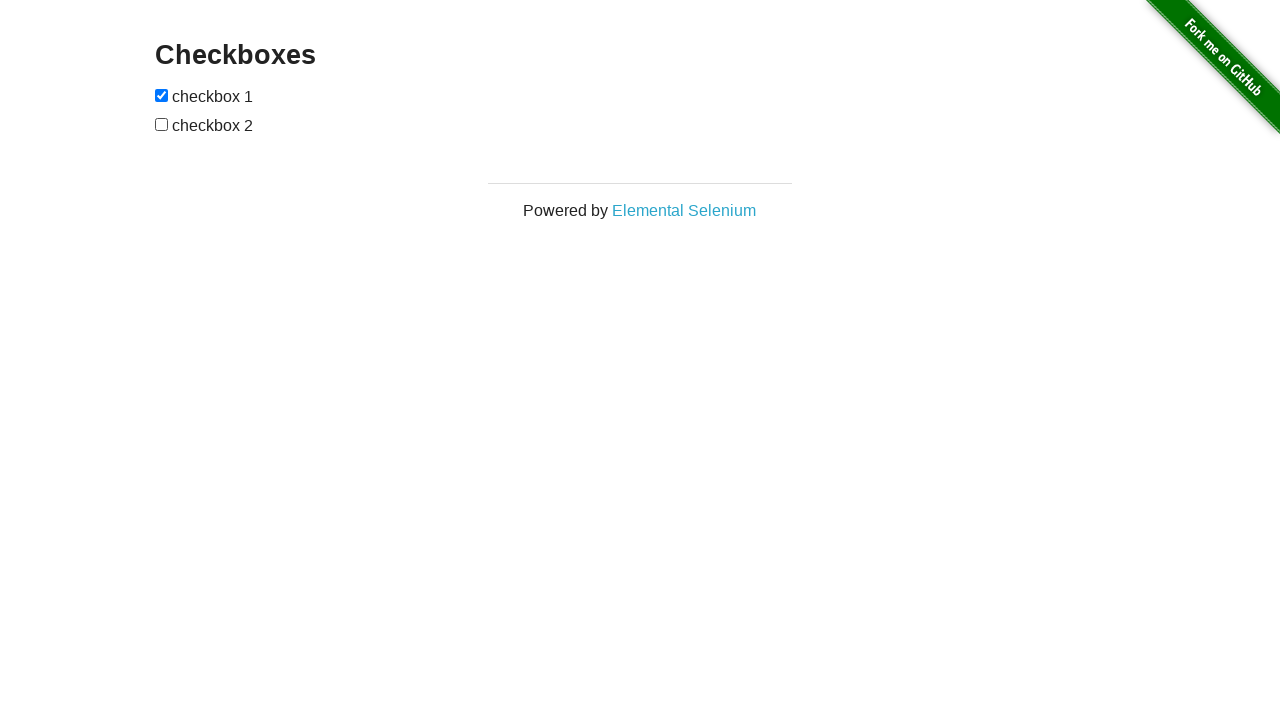

Verified second checkbox is now not selected after clicking
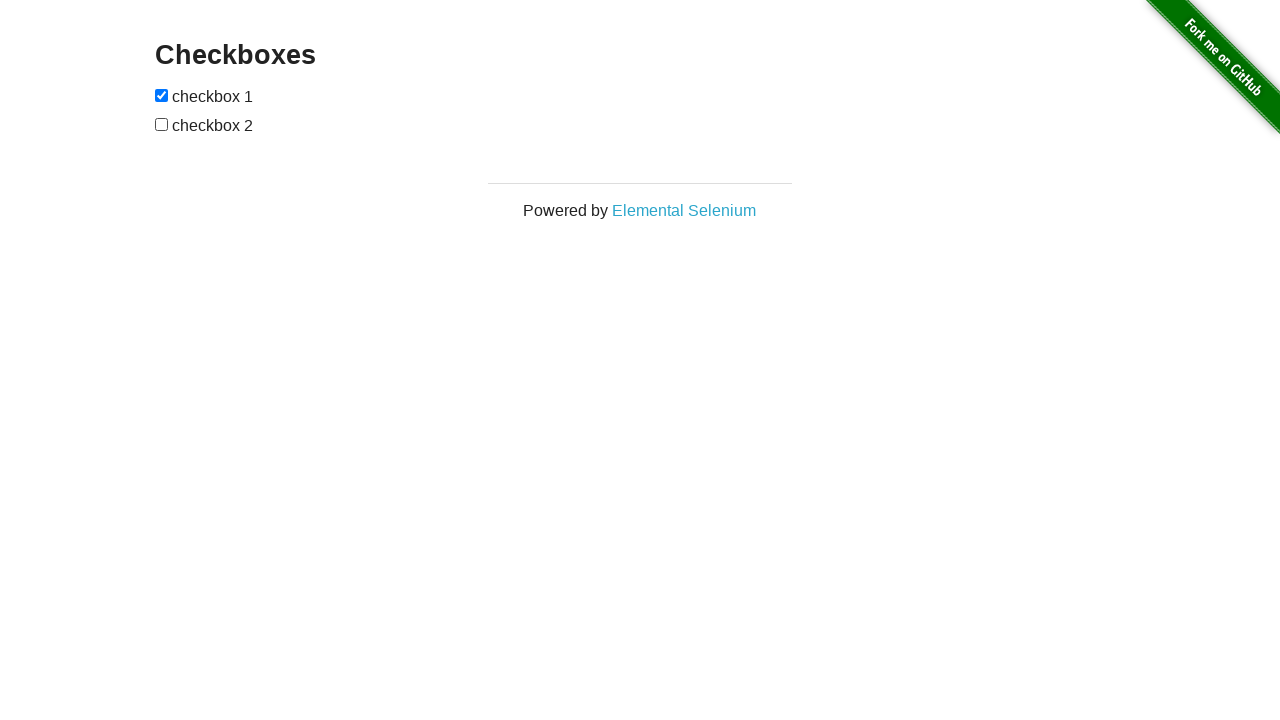

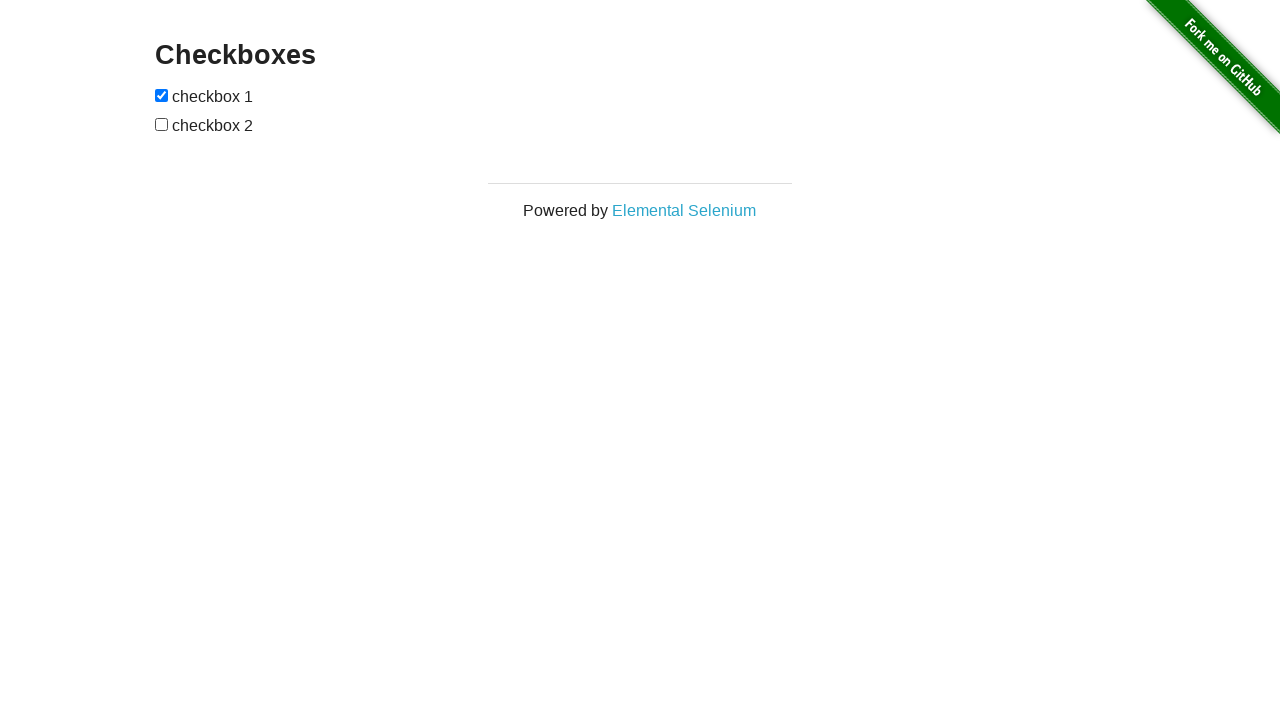